Tests jQuery context menu by right-clicking an element, selecting Edit option, and handling the alert

Starting URL: https://swisnl.github.io/jQuery-contextMenu/demo.html

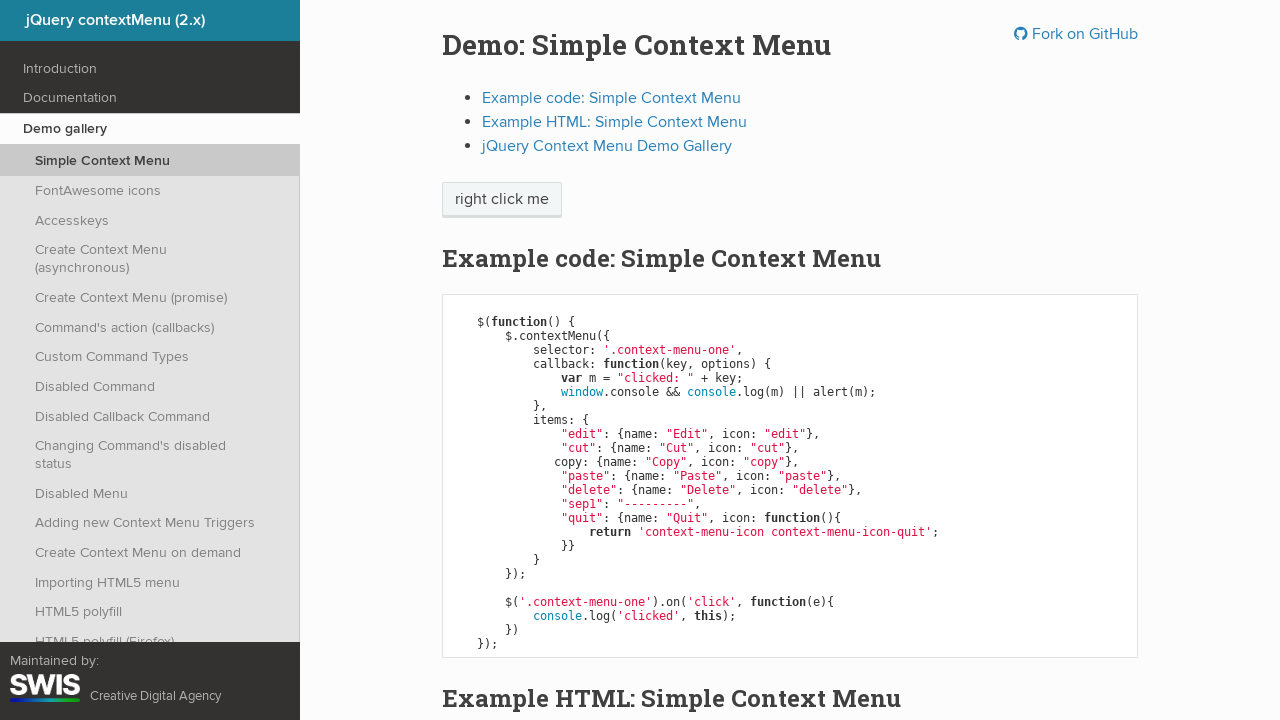

Right-clicked on 'right click me' element to open context menu at (502, 200) on xpath=//span[text()='right click me']
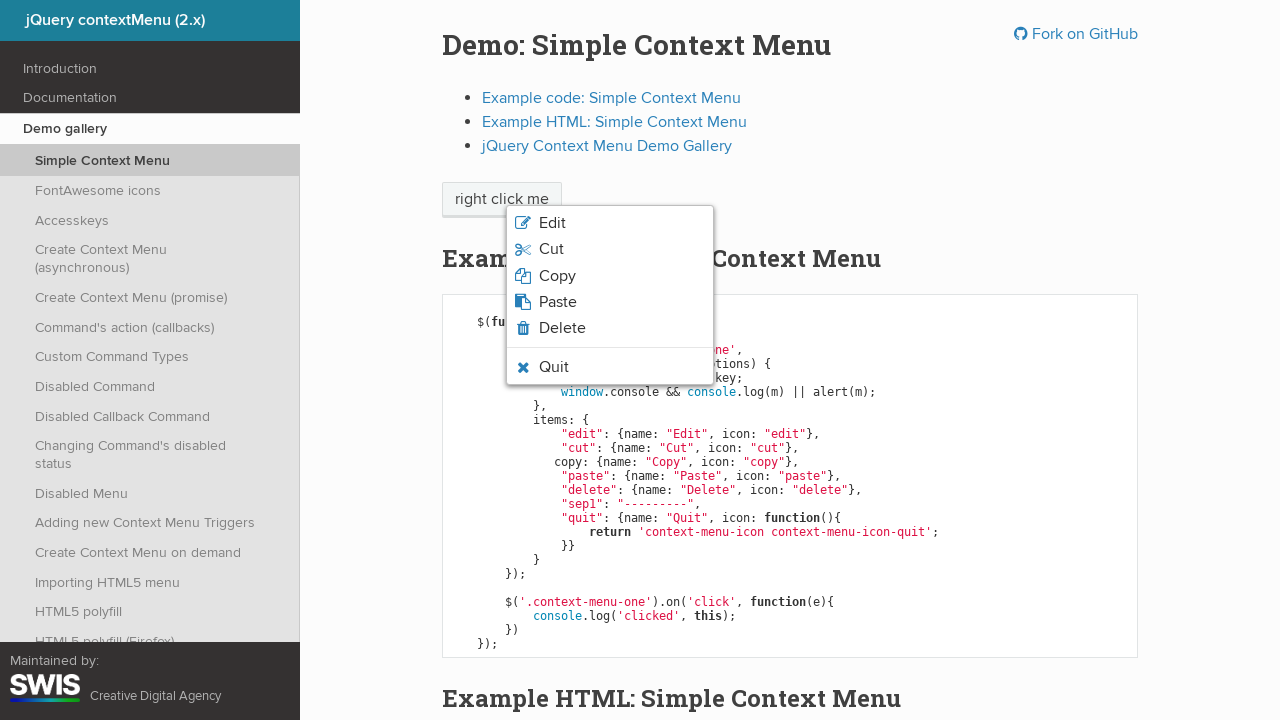

Clicked Edit option from context menu at (552, 223) on xpath=//span[text()='Edit']
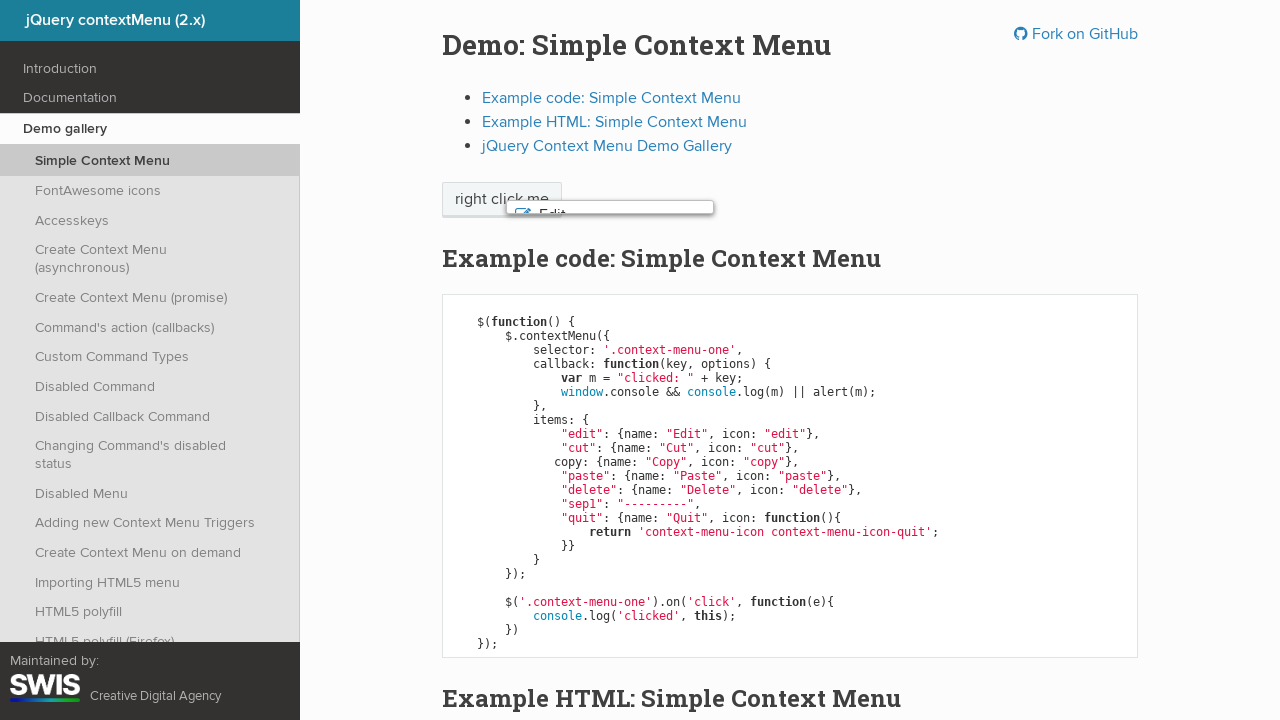

Set up alert dialog handler to accept alerts
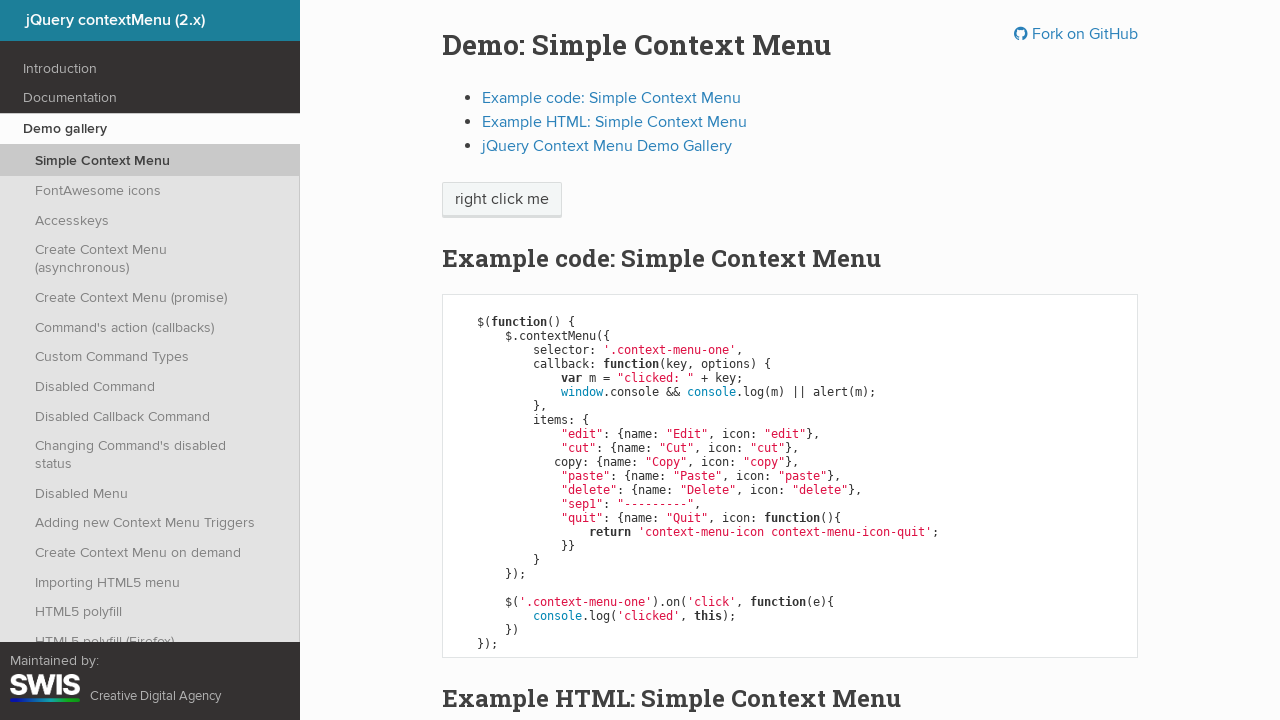

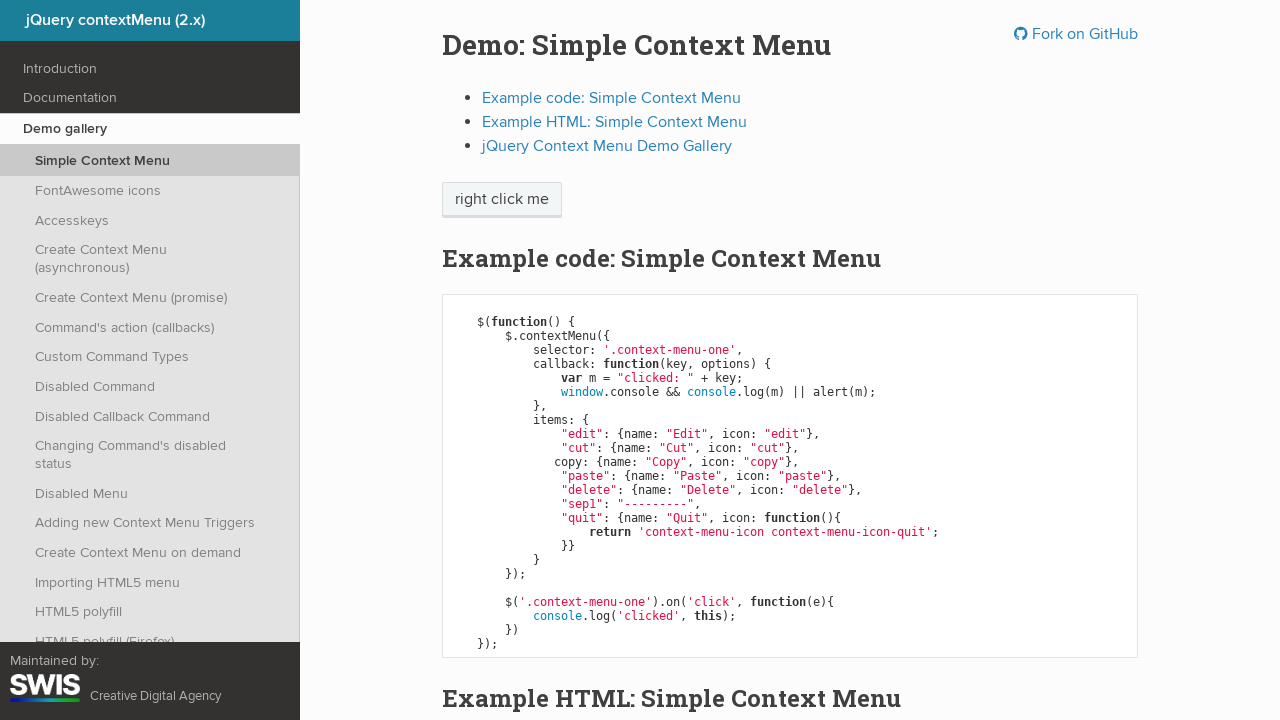